Tests basic browser navigation by sequentially visiting multiple websites: DuckDuckGo, Coders Lab, MyStore TestLab, and Hotel TestLab.

Starting URL: https://duckduckgo.com/

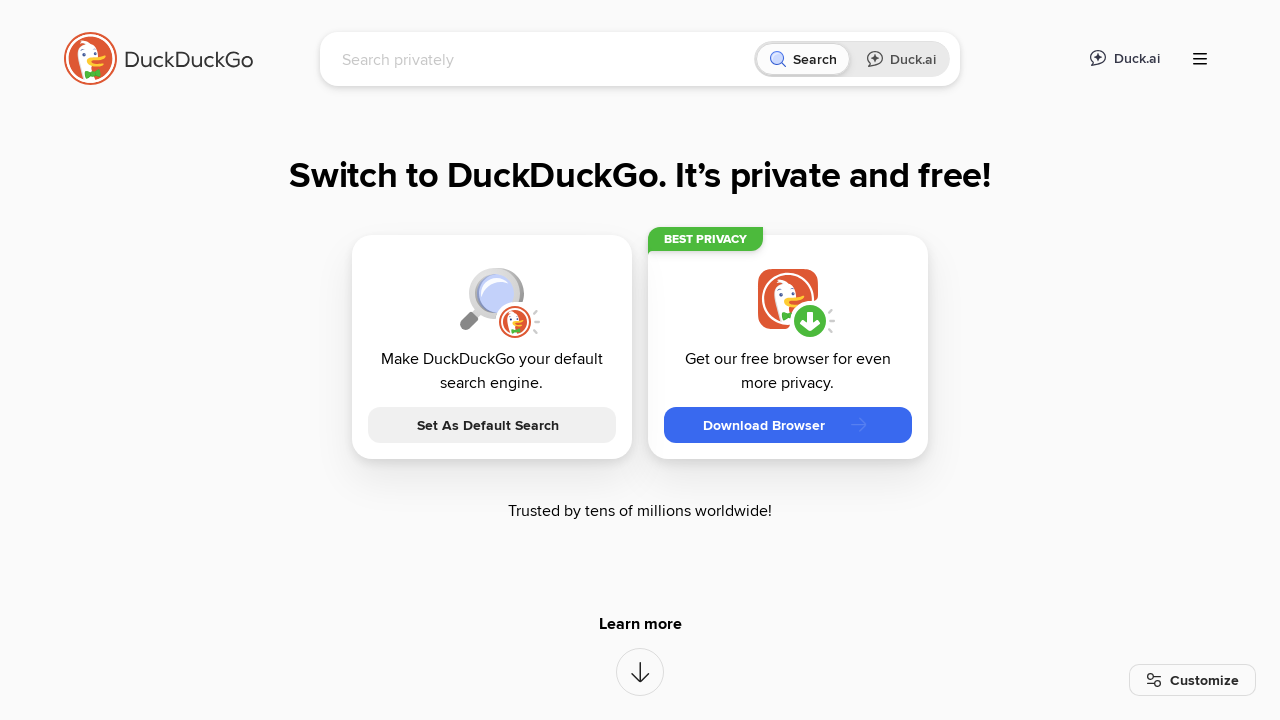

Navigated to Coders Lab website
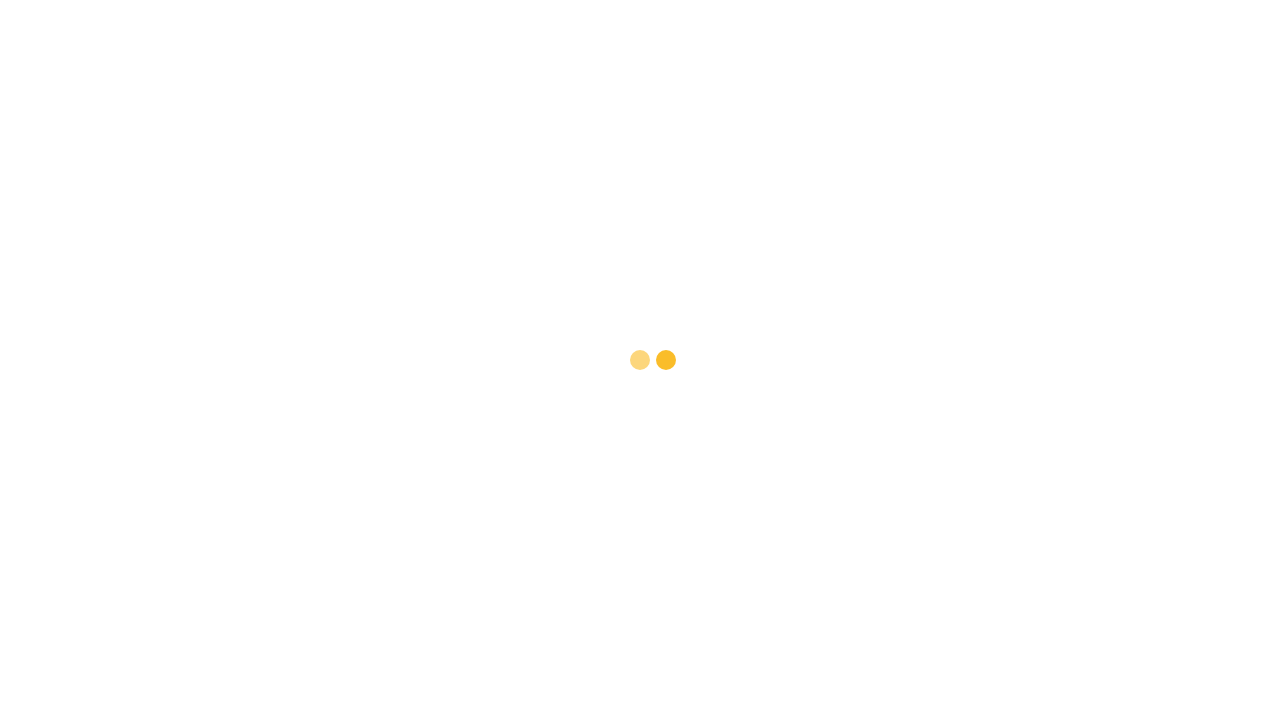

Navigated to MyStore TestLab
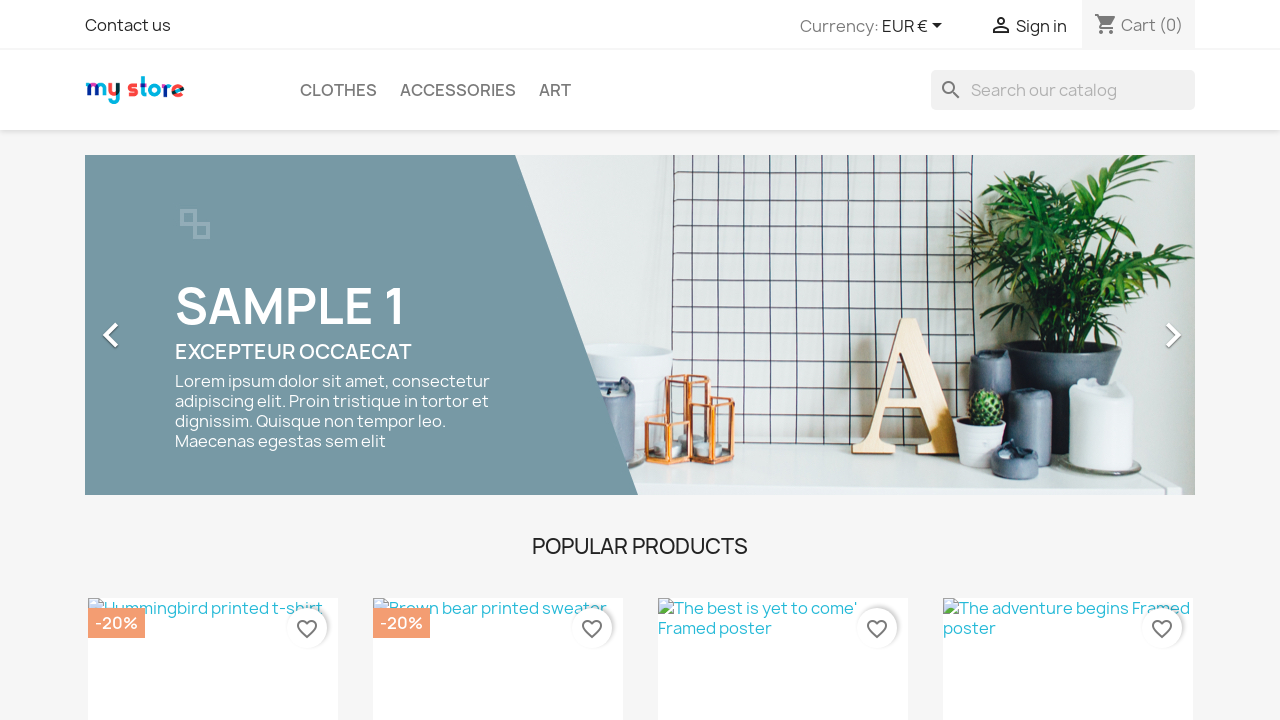

Navigated to Hotel TestLab
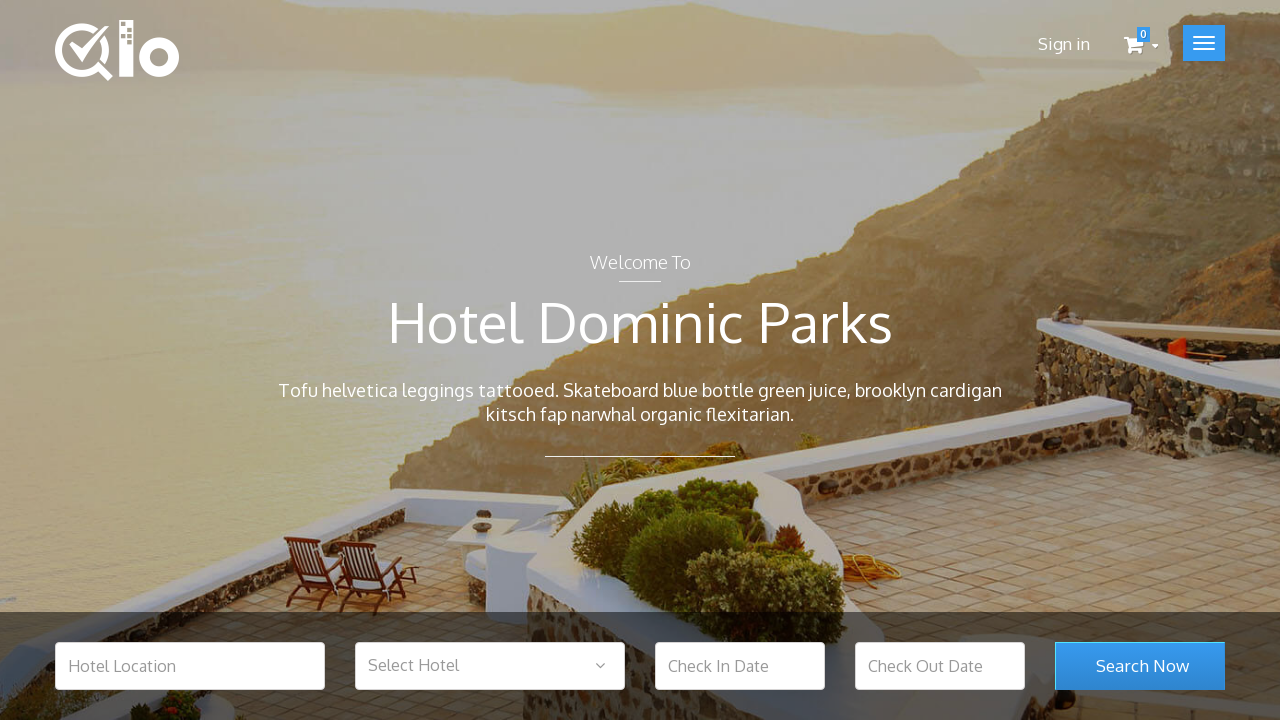

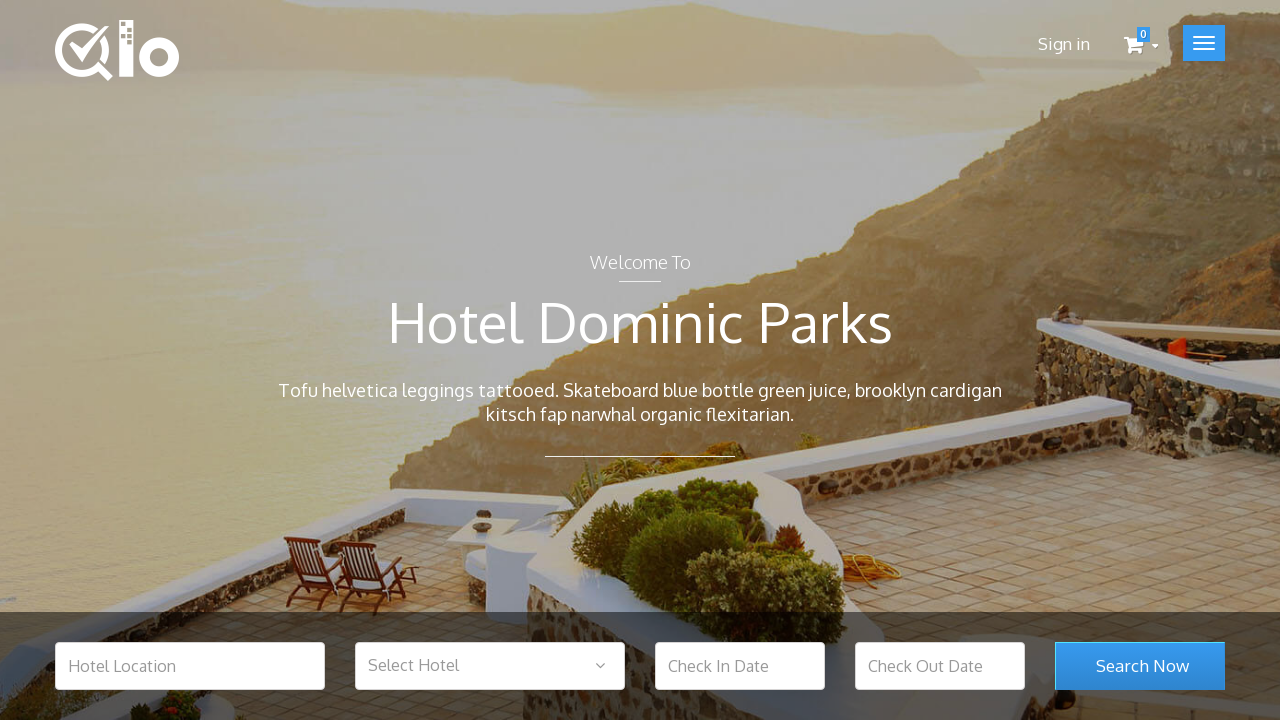